Tests right-click context menu by right-clicking an element, hovering over a menu item, clicking it, and verifying the alert message

Starting URL: http://swisnl.github.io/jQuery-contextMenu/demo.html

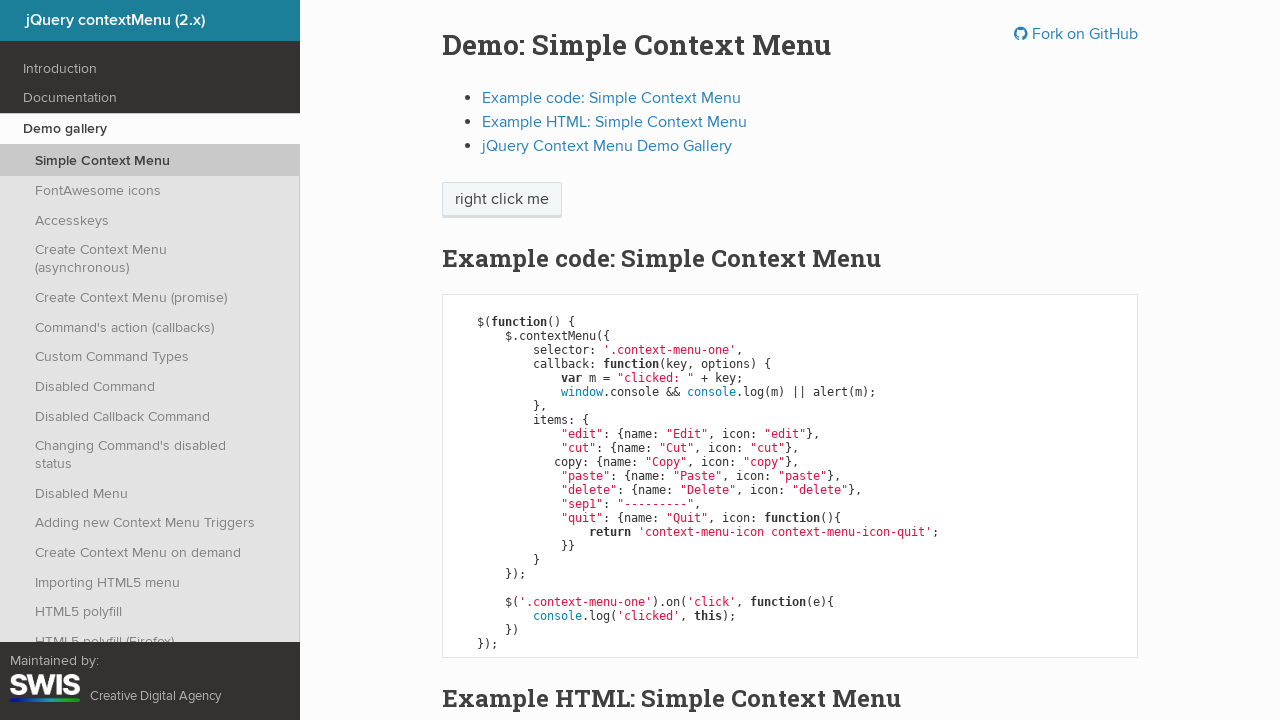

Right-clicked on context menu trigger element at (502, 200) on span.context-menu-one
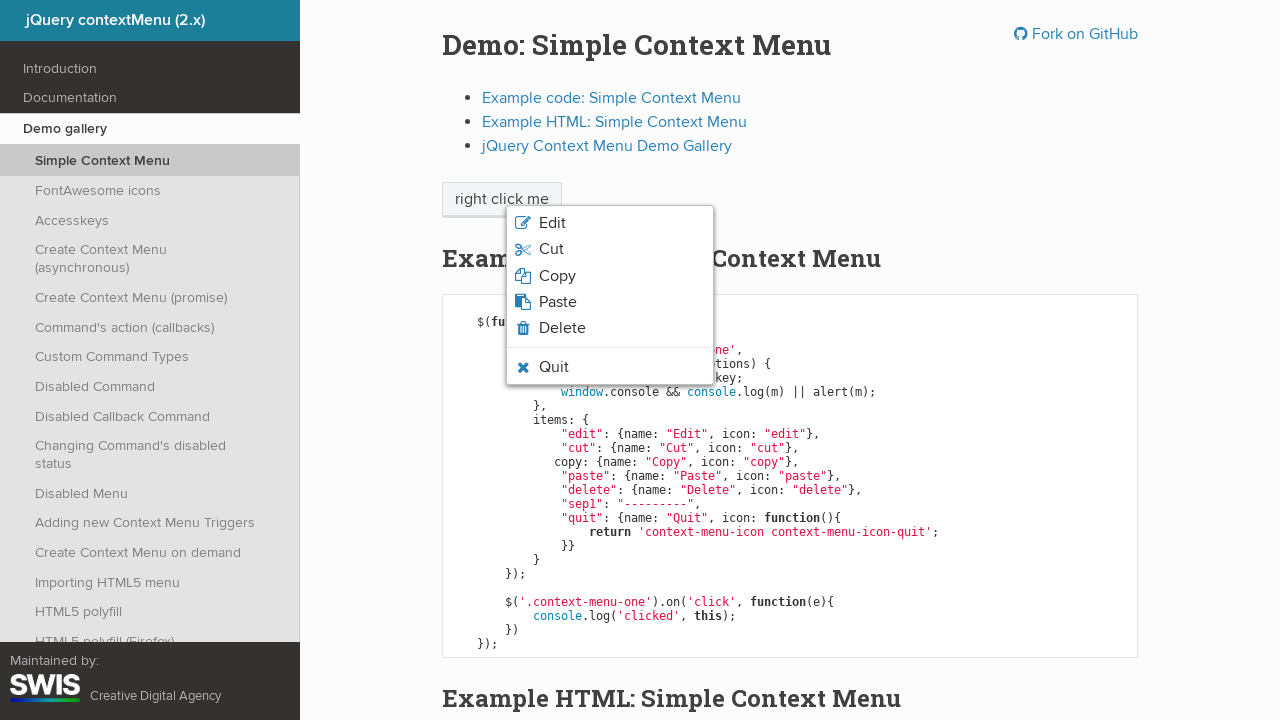

Hovered over quit menu item at (610, 367) on li.context-menu-icon-quit
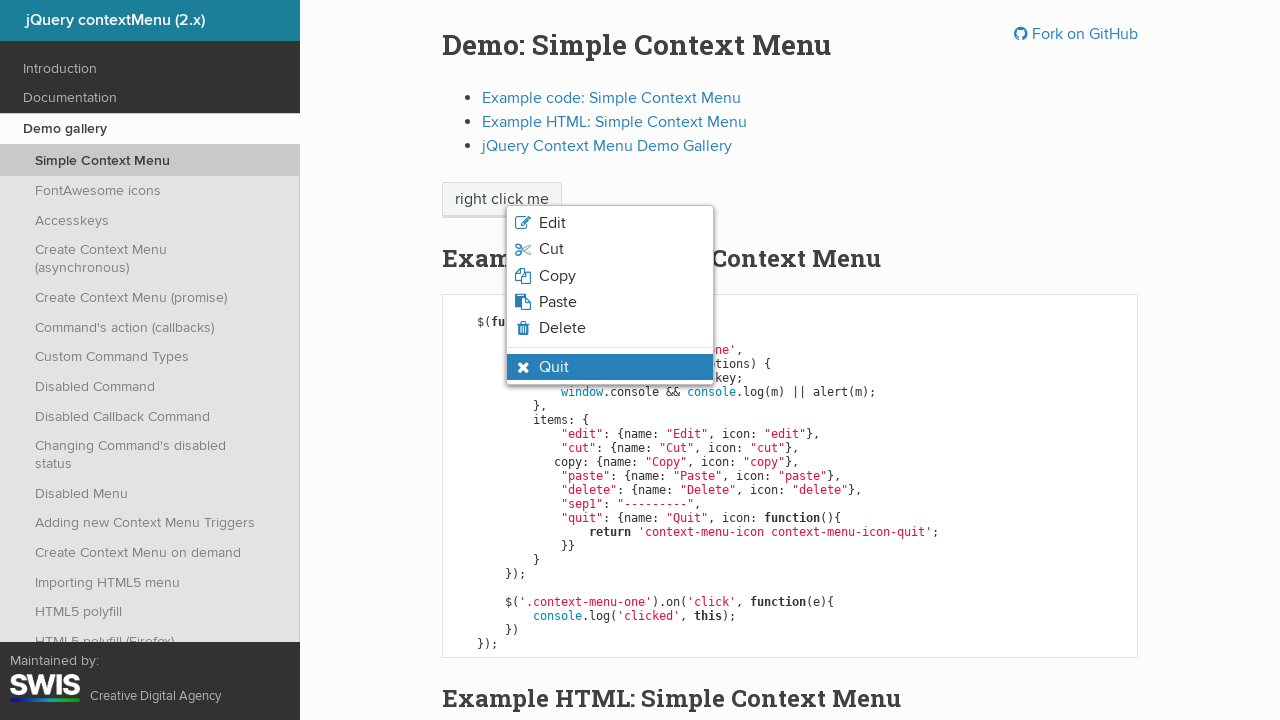

Clicked on quit menu item at (610, 367) on li.context-menu-icon-quit
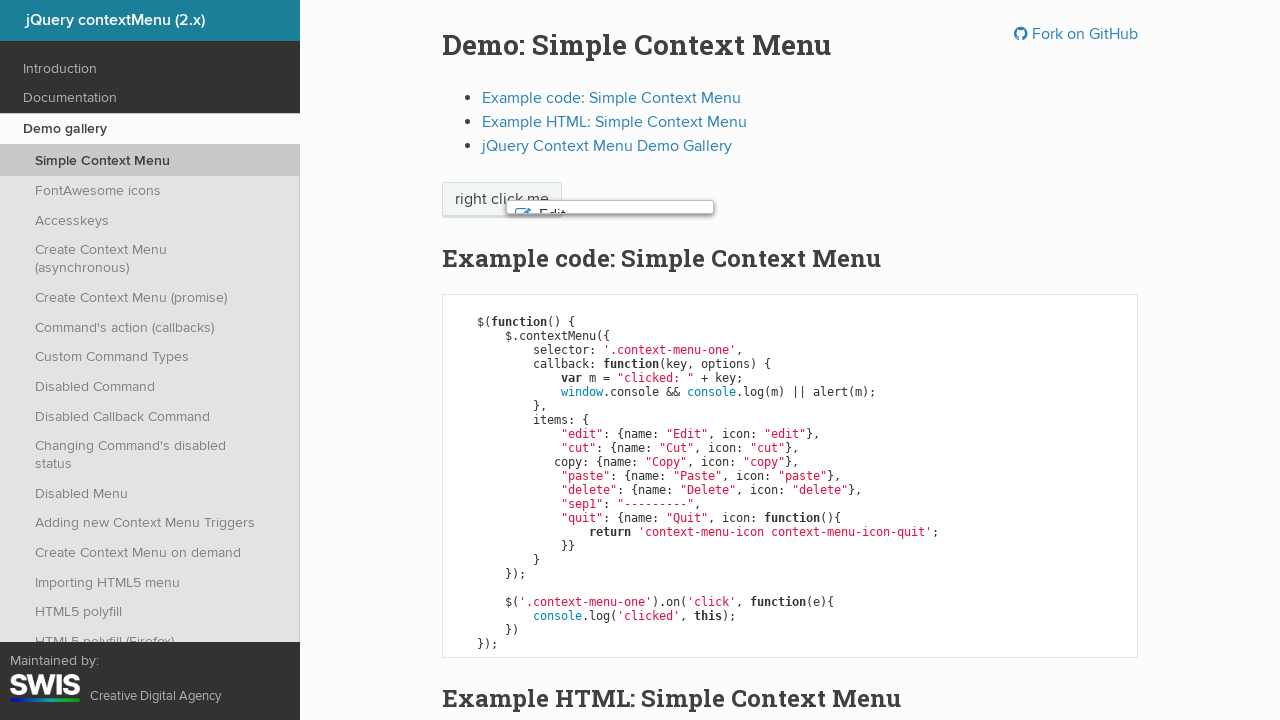

Set up dialog handler for alert capture
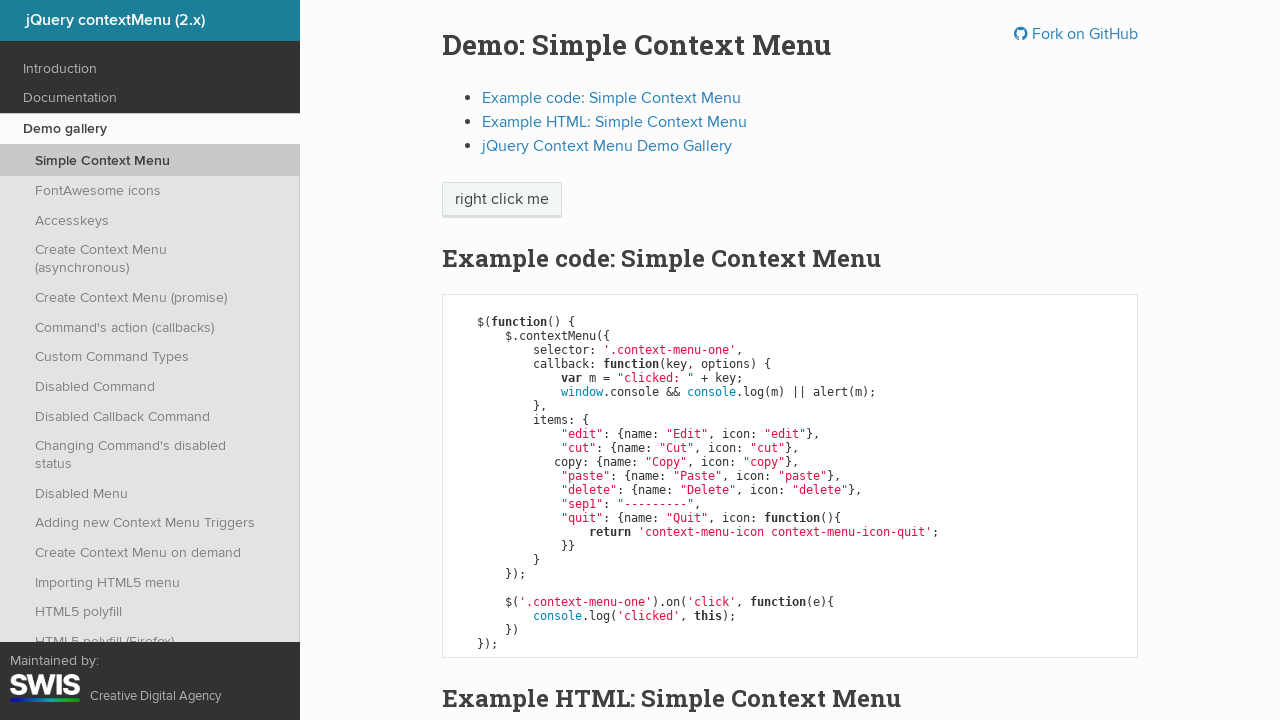

Waited for dialog handling to complete
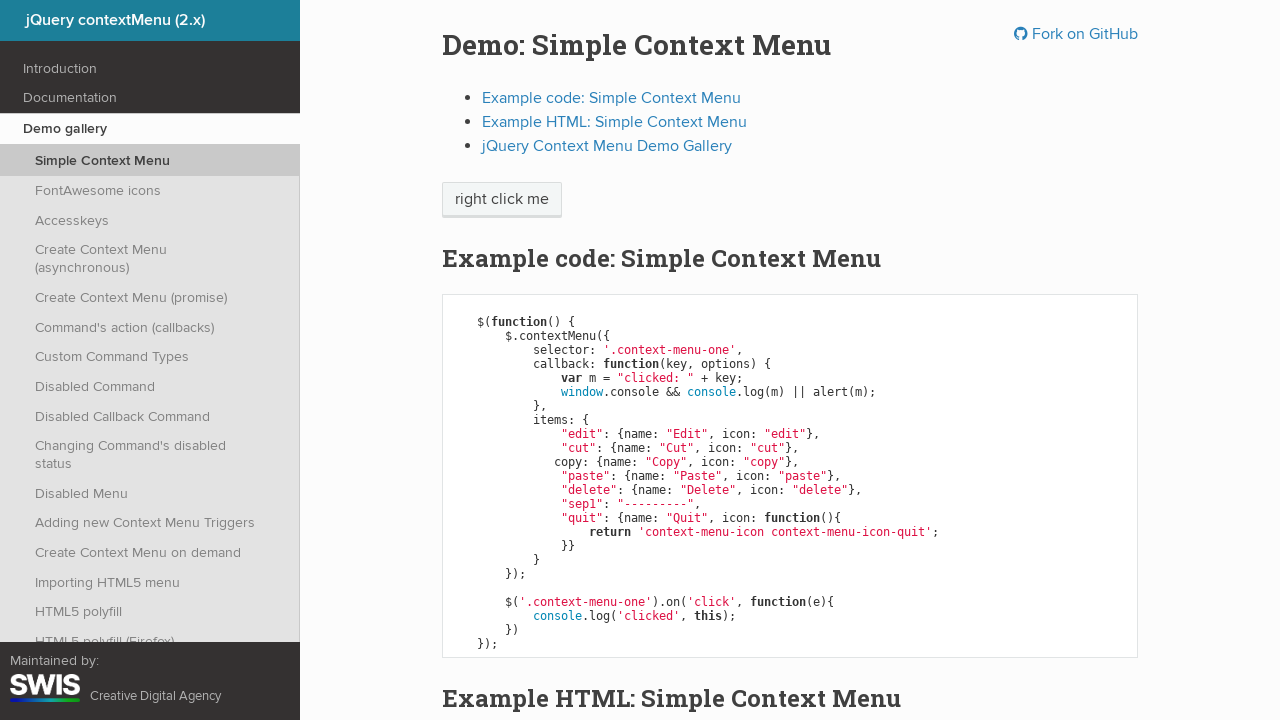

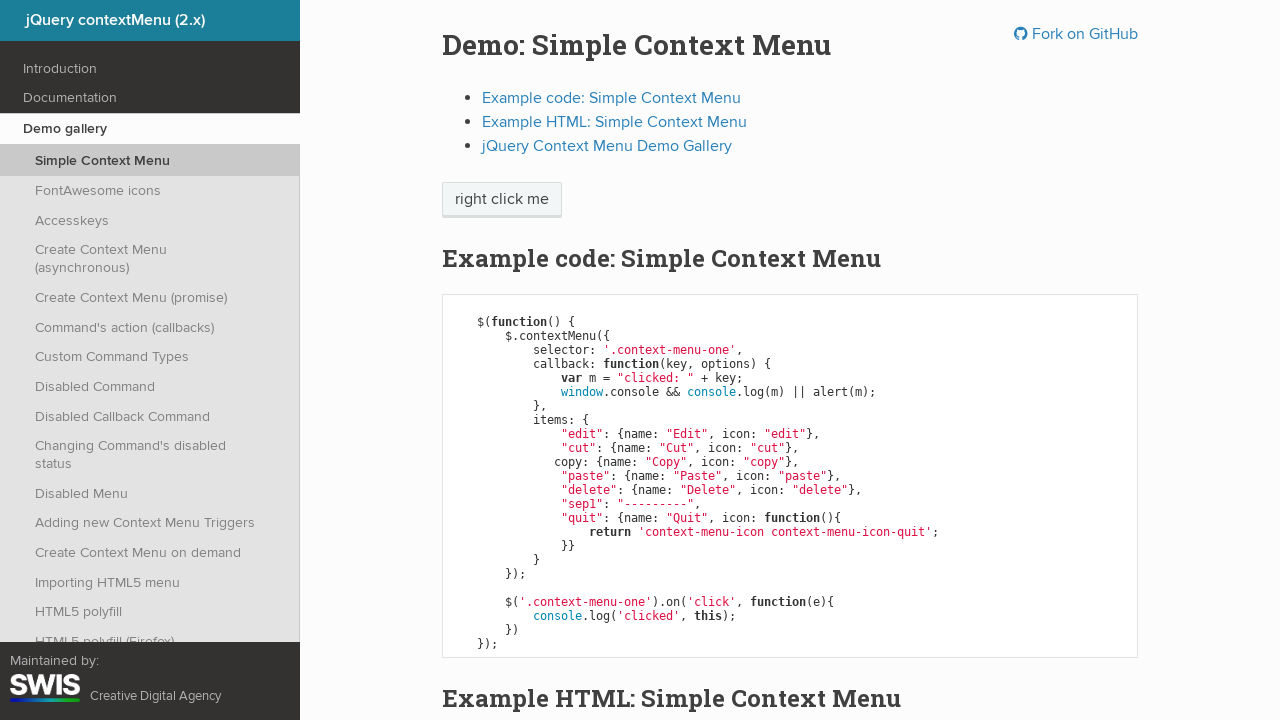